Navigates to WiseQuarter homepage, refreshes the page, and verifies the URL contains "wisequarter"

Starting URL: https://www.wisequarter.com

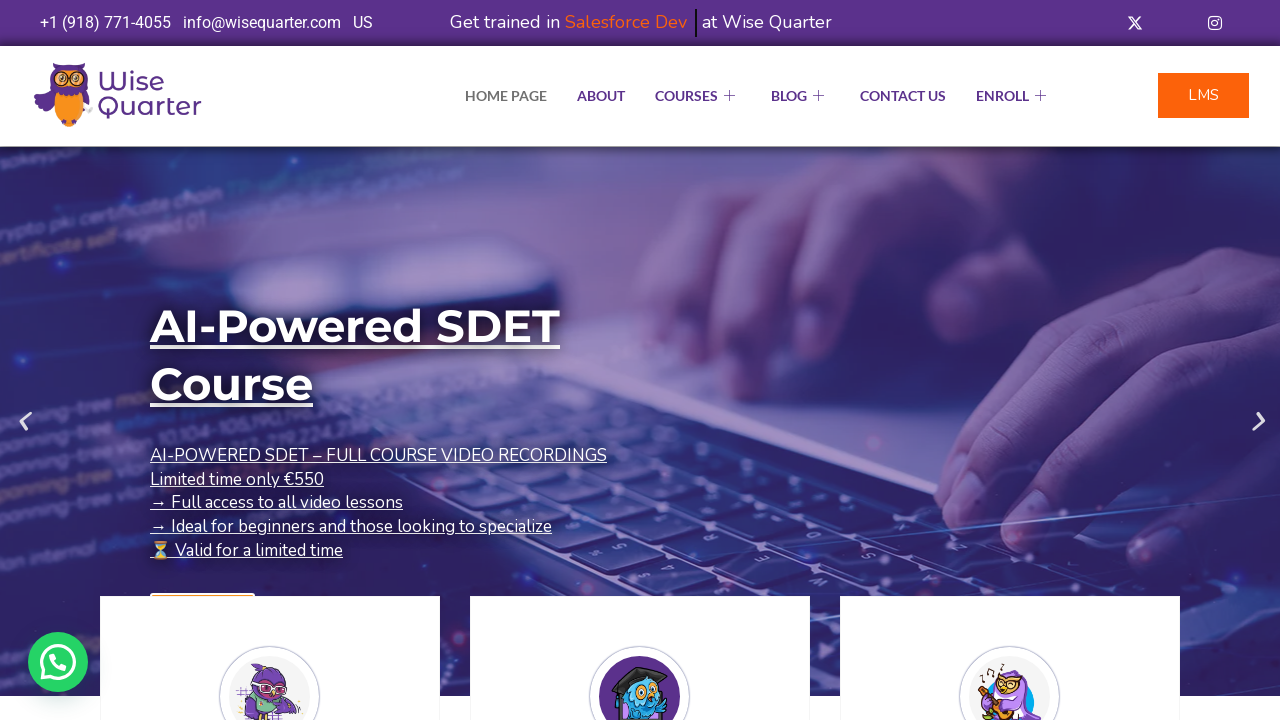

Waited for page to load (domcontentloaded)
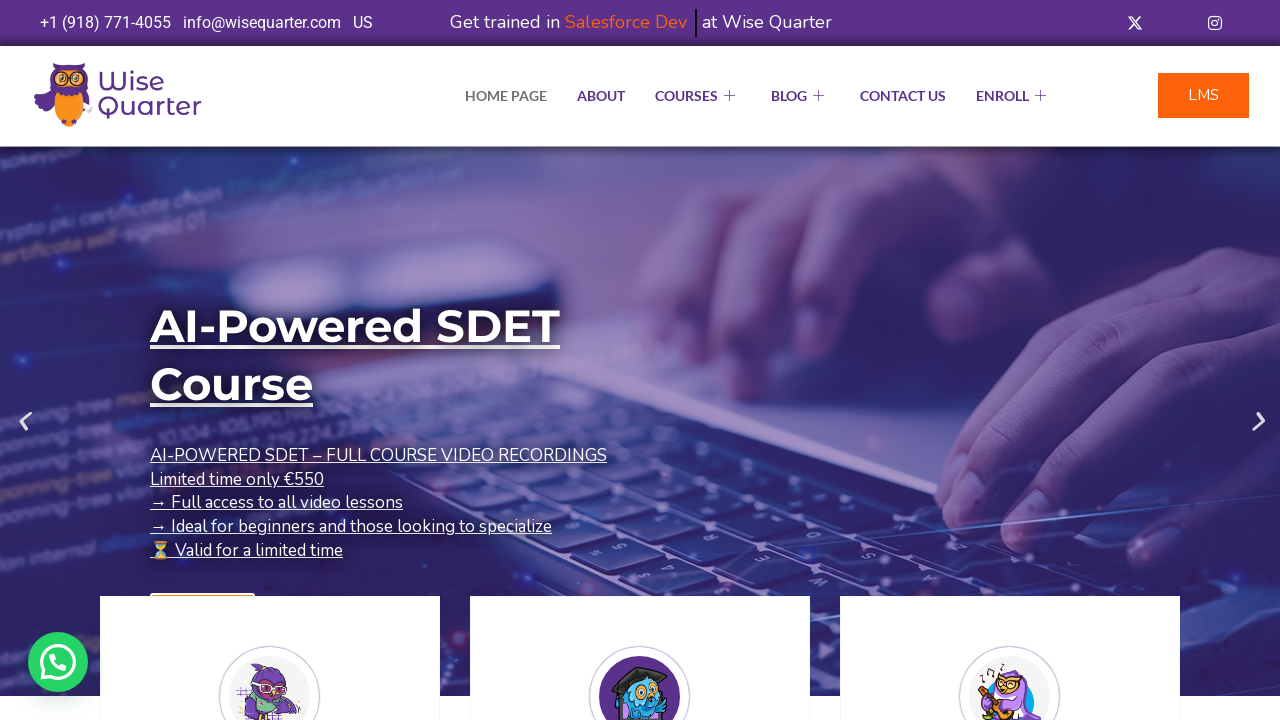

Refreshed the page
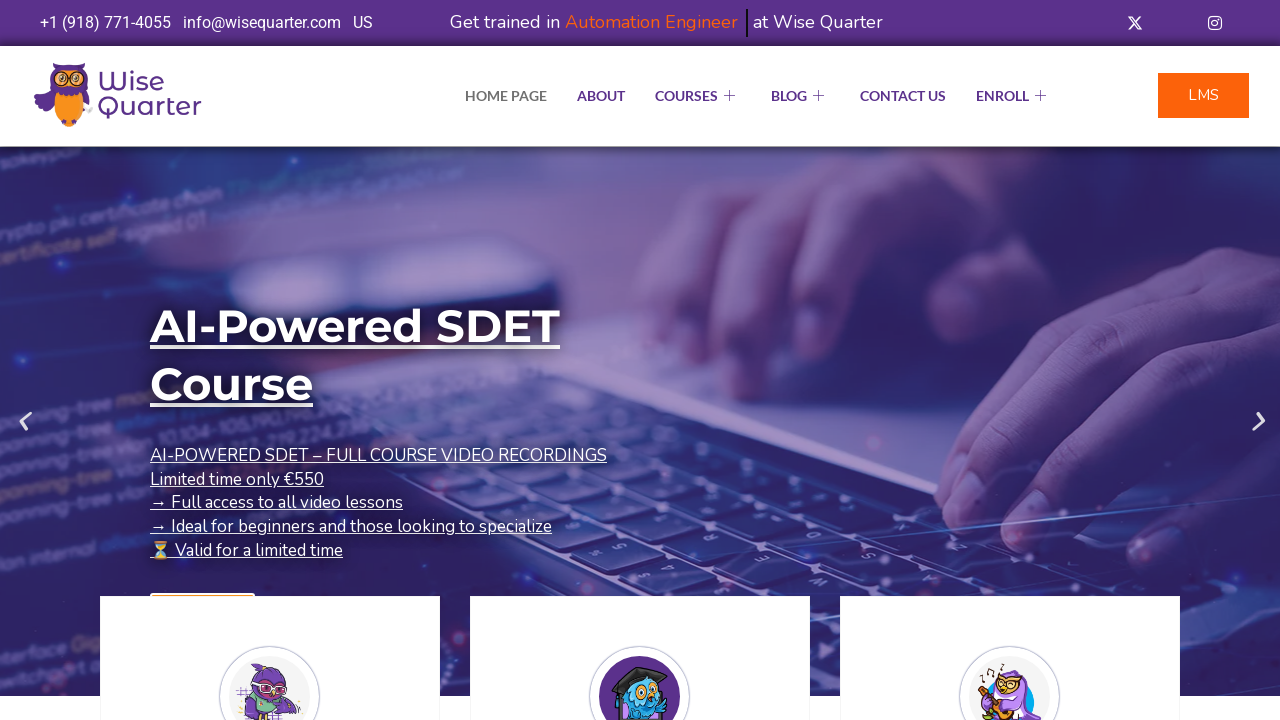

Verified URL contains 'wisequarter'
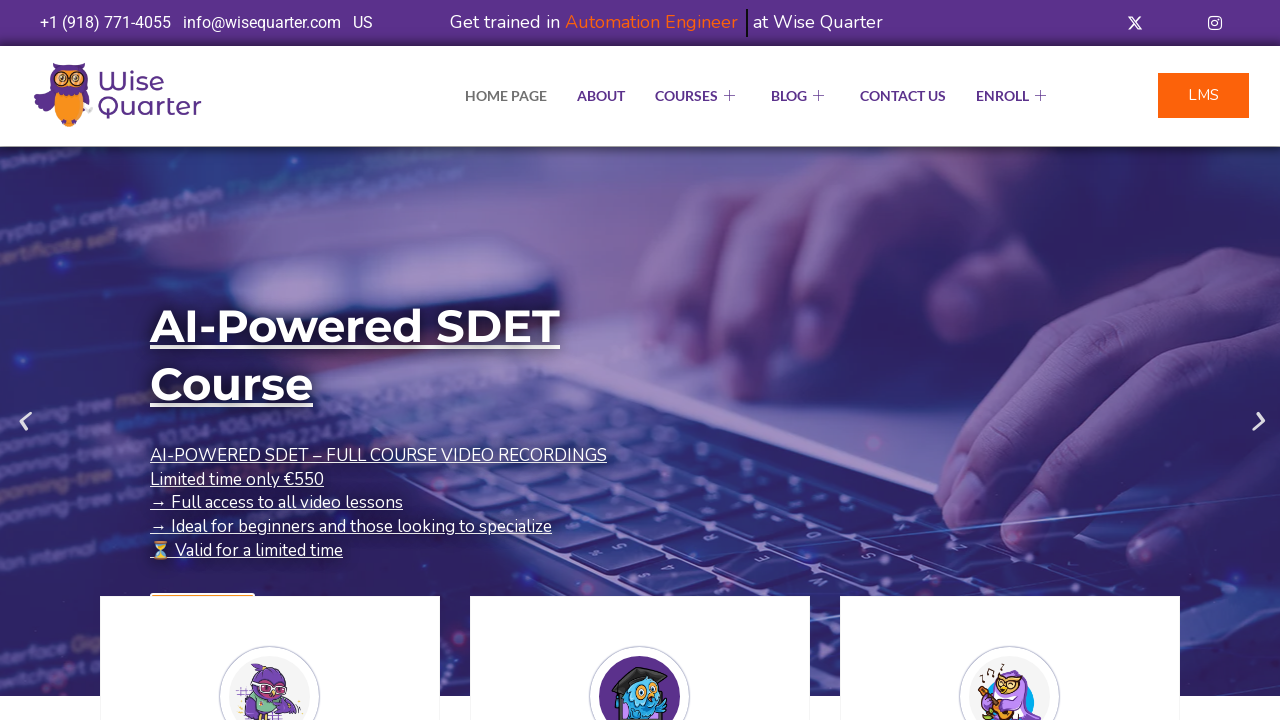

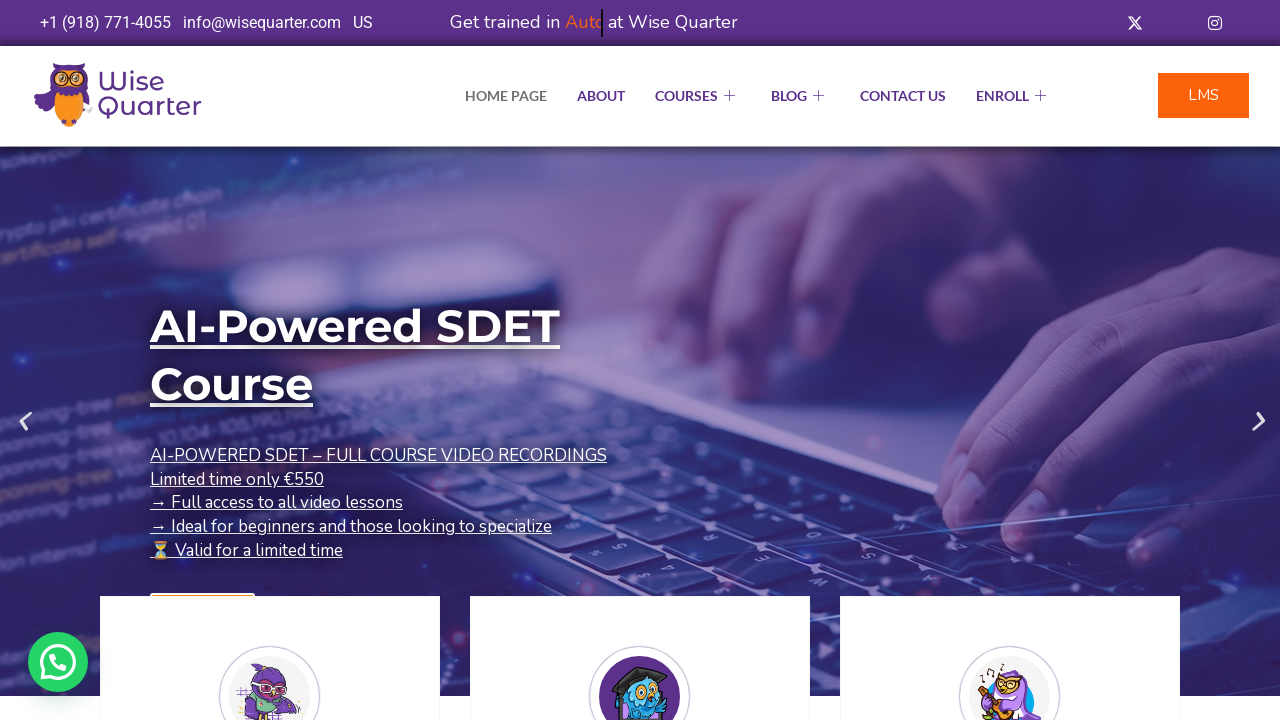